Tests multiple window handling by opening a new window, switching between parent and child windows, and verifying text content in each window

Starting URL: http://the-internet.herokuapp.com/

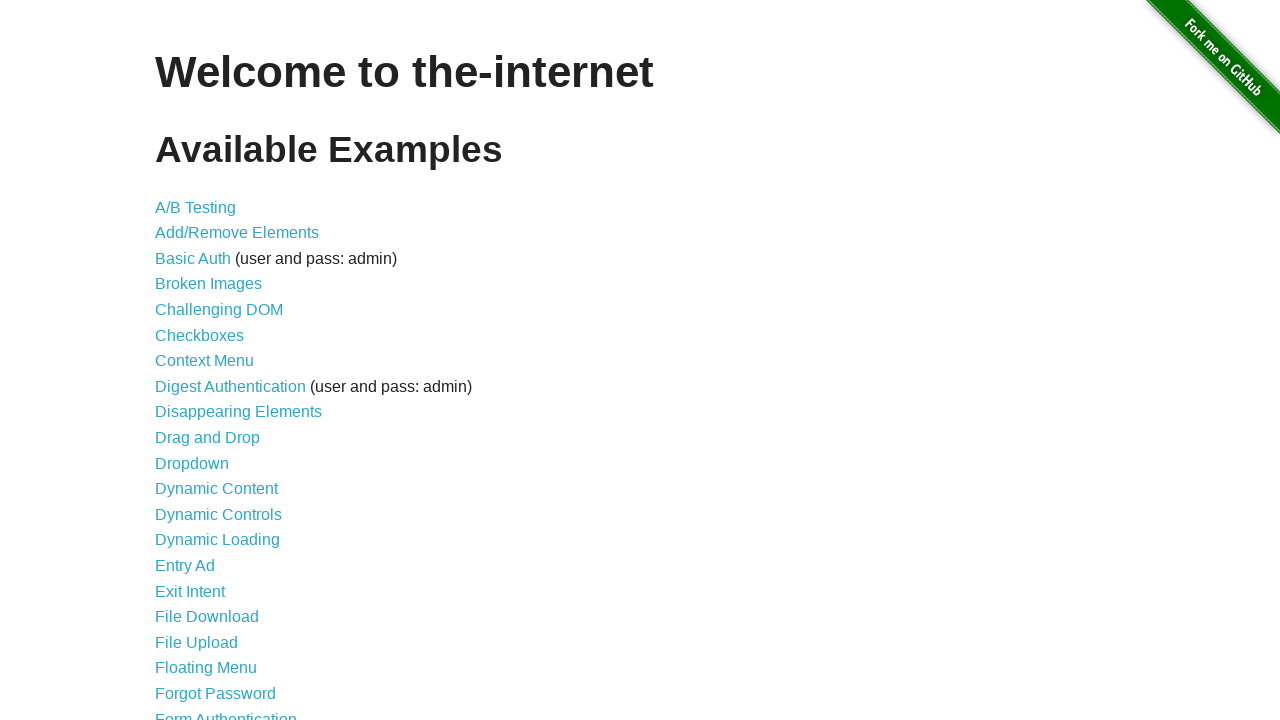

Clicked on 'Multiple Windows' link at (218, 369) on text='Multiple Windows'
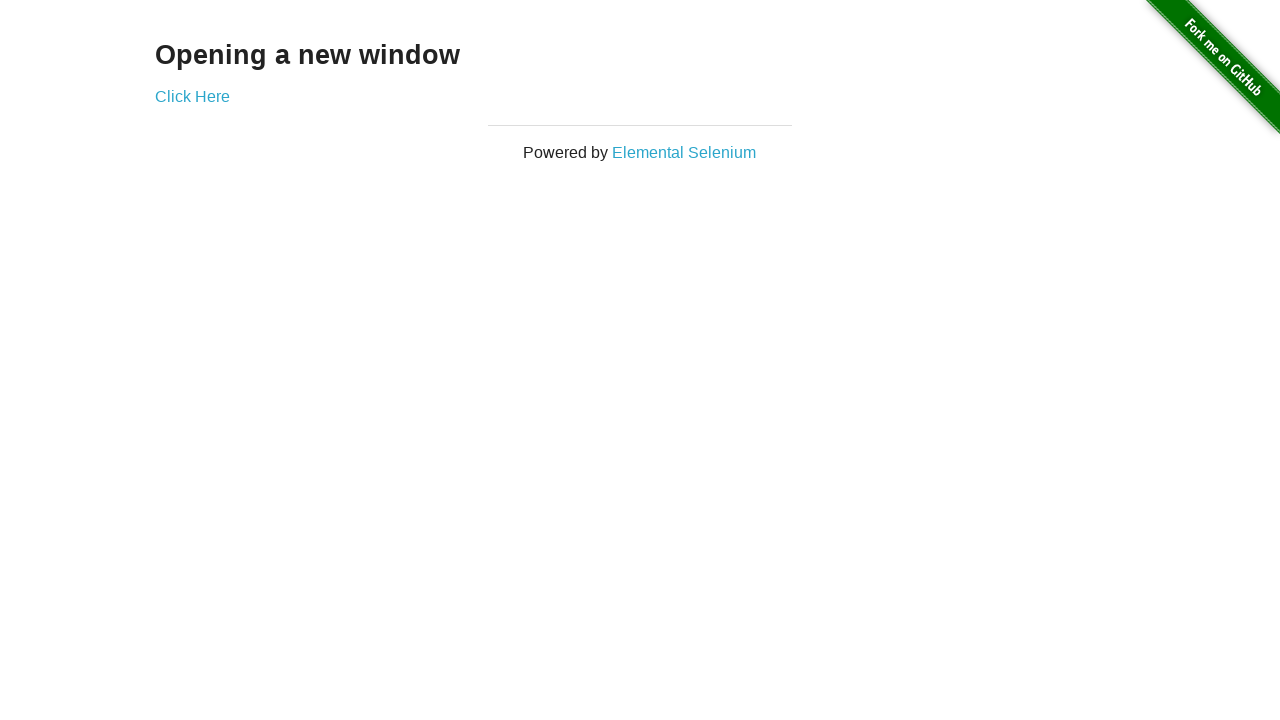

Opened new window by clicking 'Click Here' link at (192, 96) on a[href*='windows']
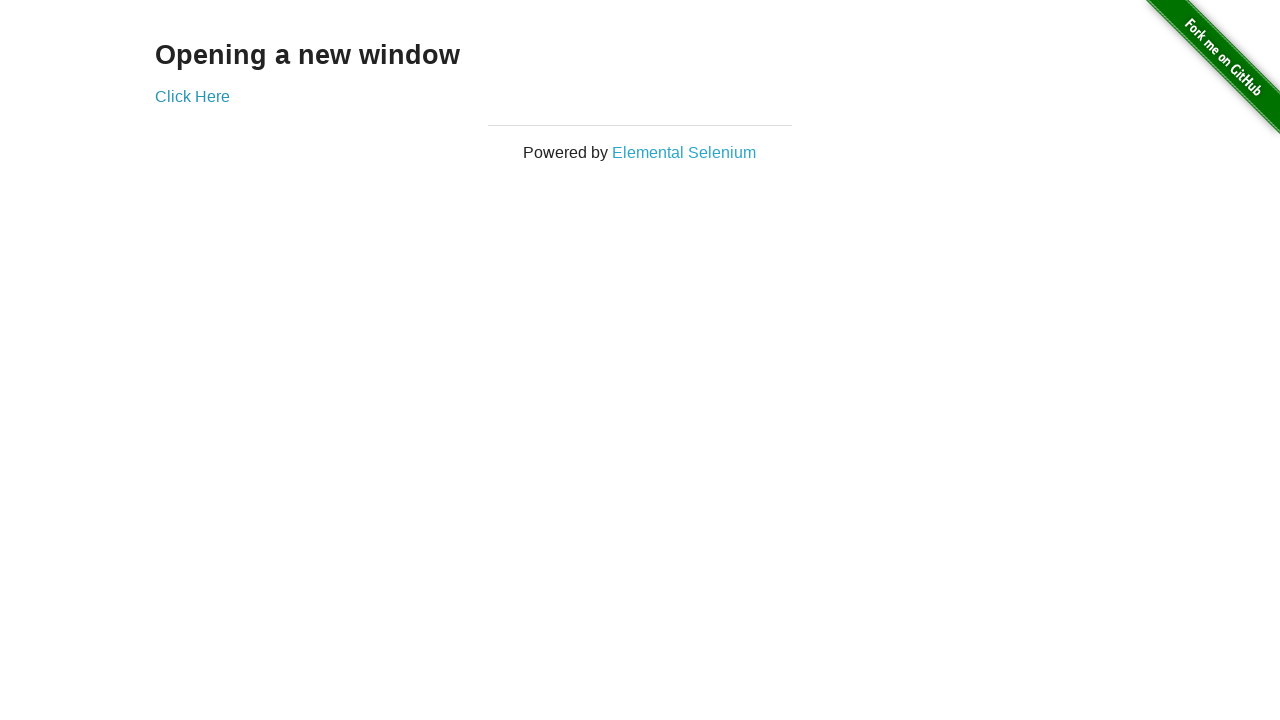

Retrieved text from new window h3 element: 'New Window'
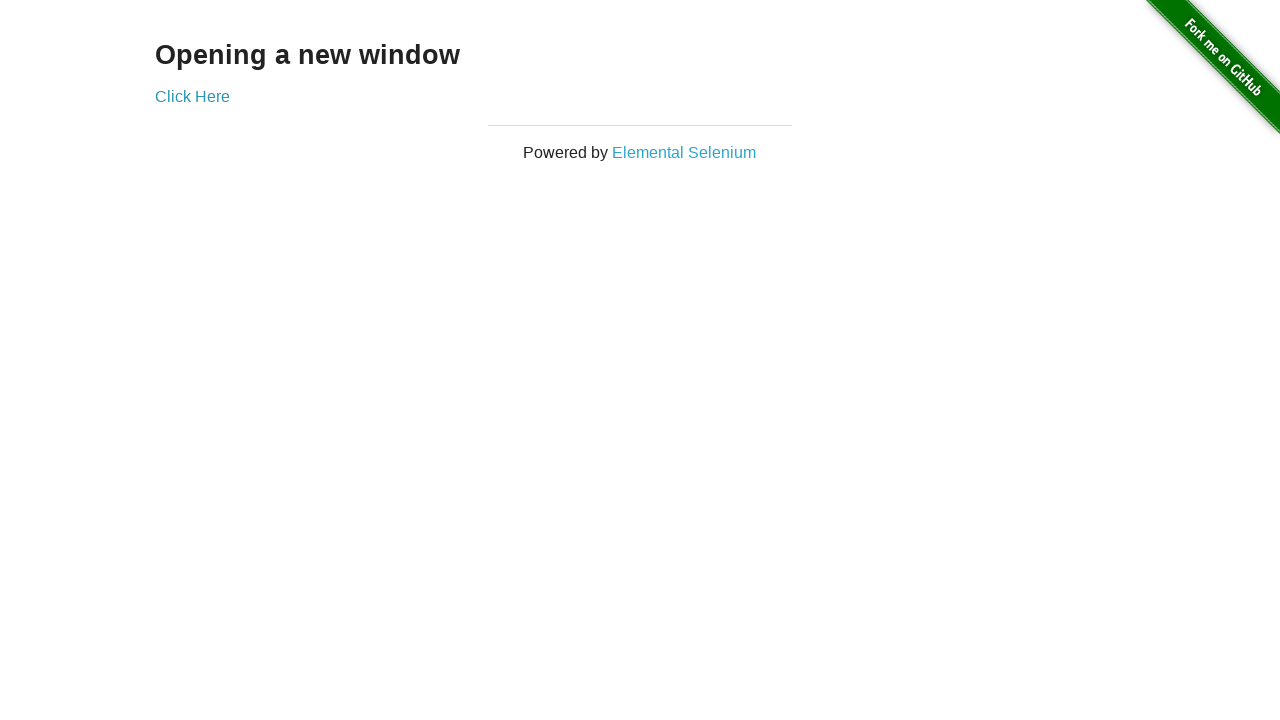

Retrieved text from parent window h3 element: 'Opening a new window'
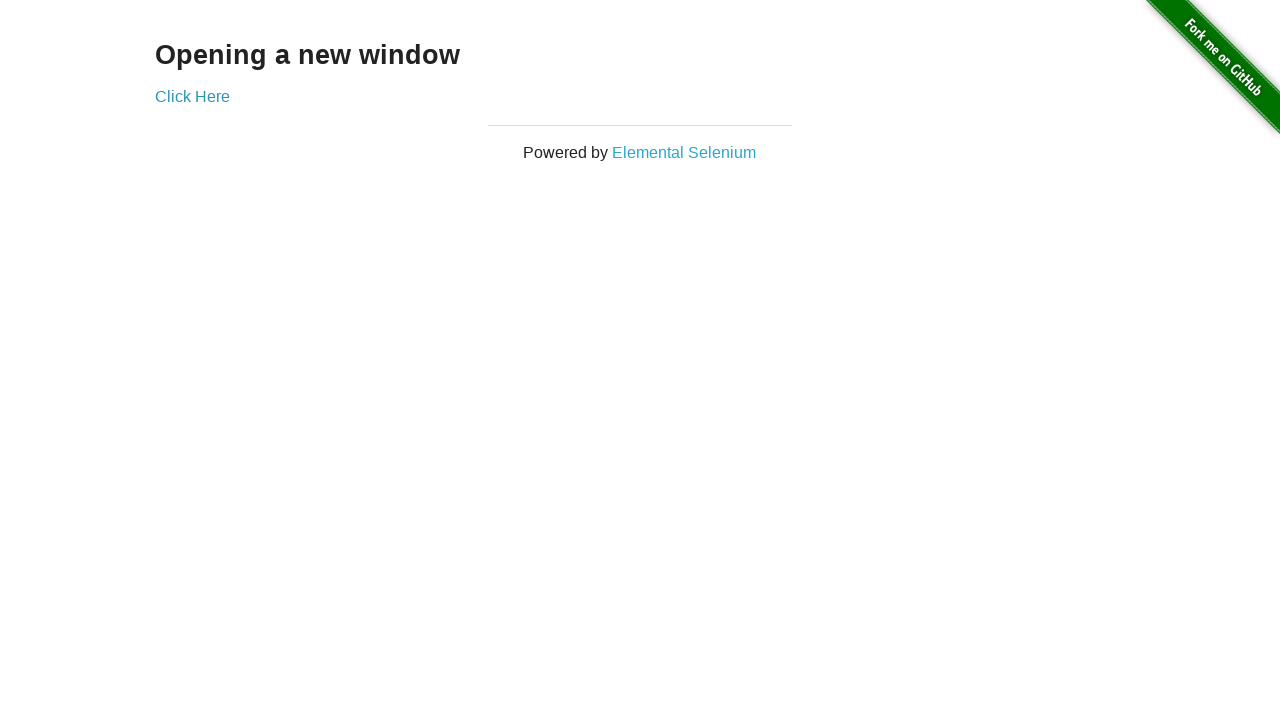

Closed the new window
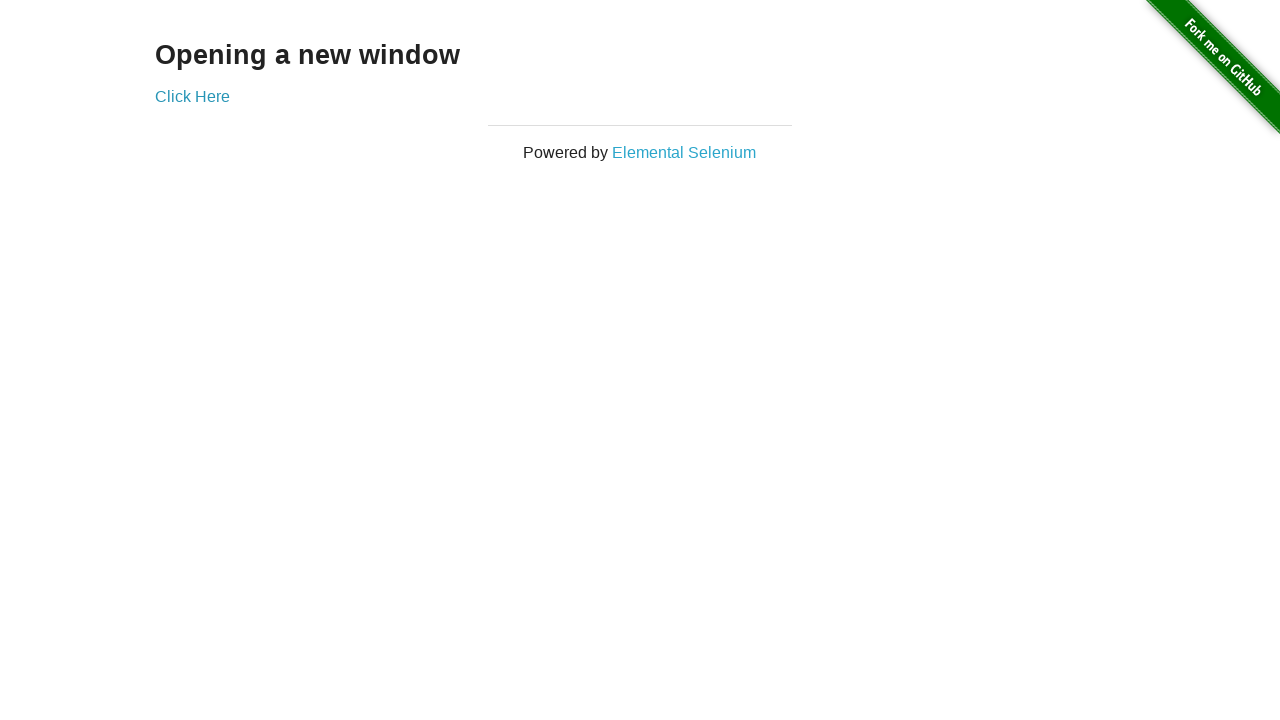

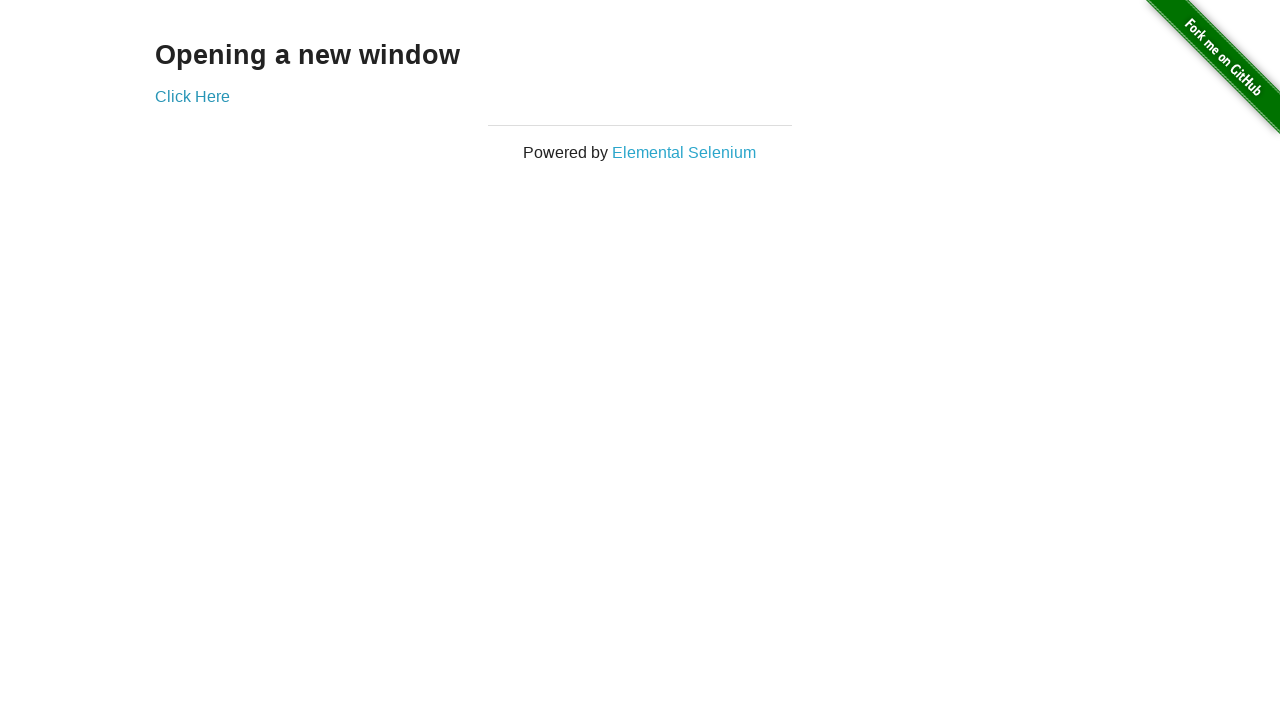